Verifies that a checkbox can be checked and validates its checked state

Starting URL: https://artoftesting.com/samplesiteforselenium

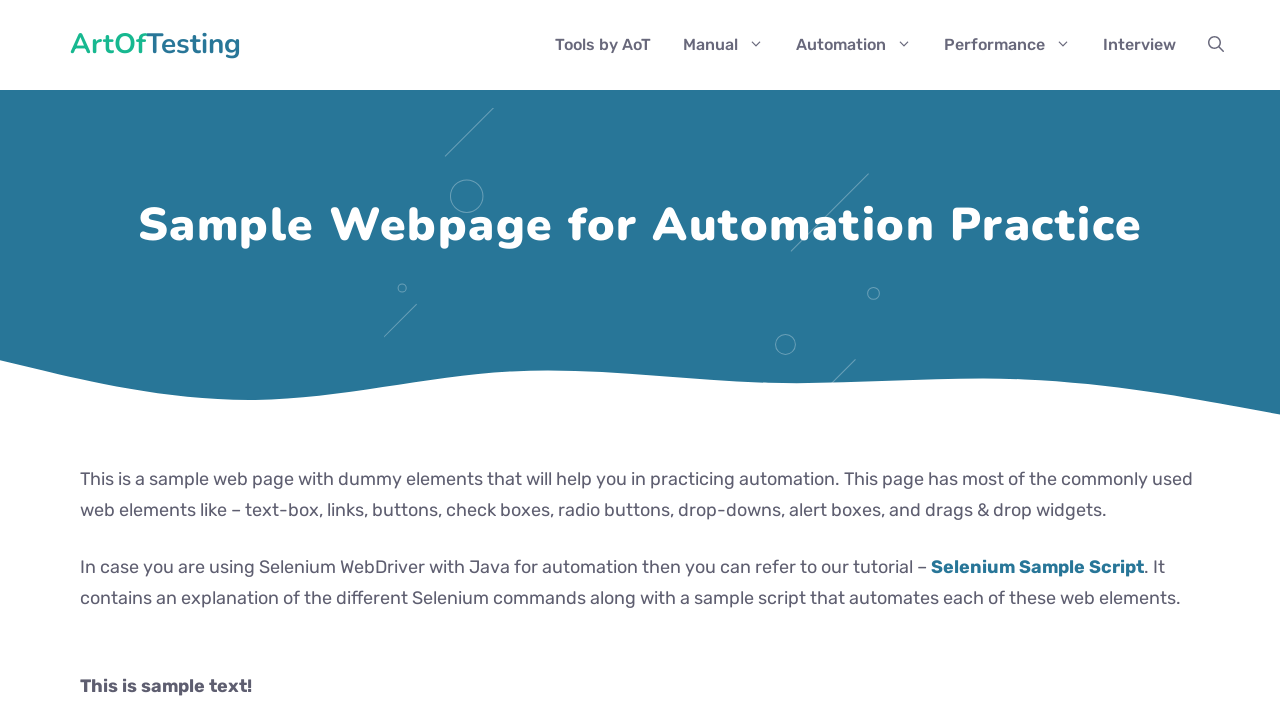

Checked the Automation checkbox at (86, 360) on .Automation
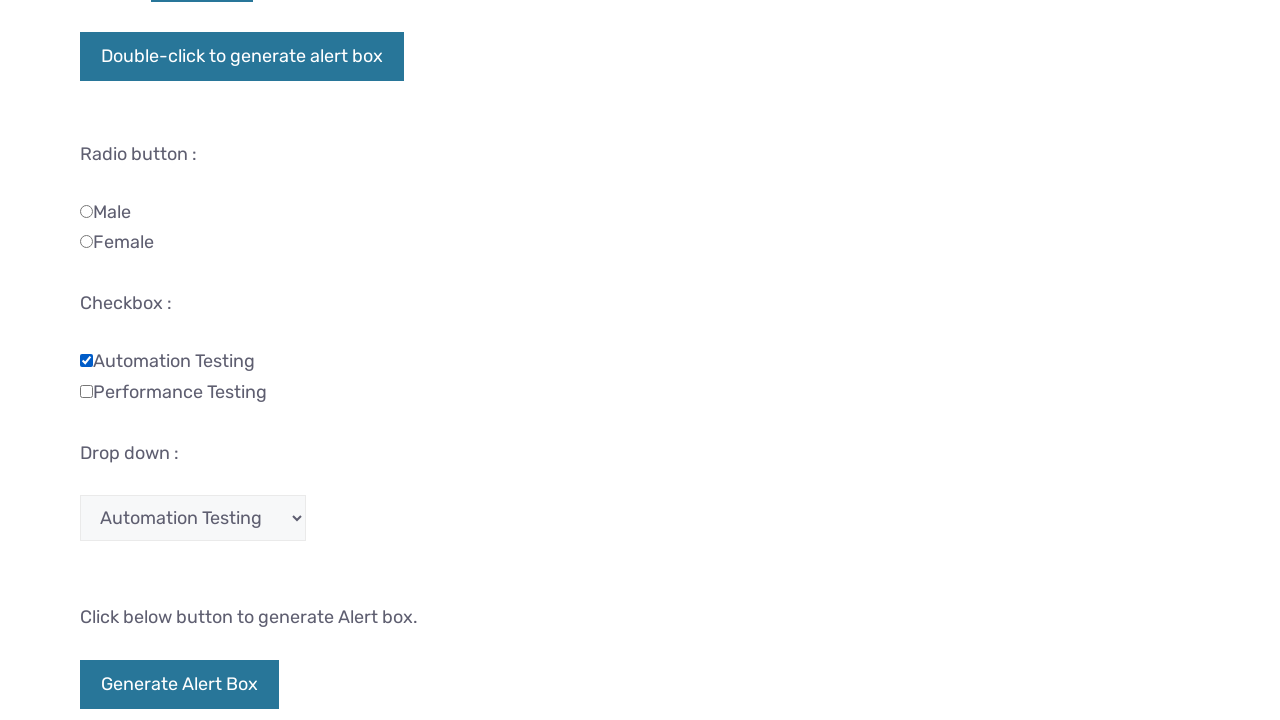

Verified that Automation checkbox is checked
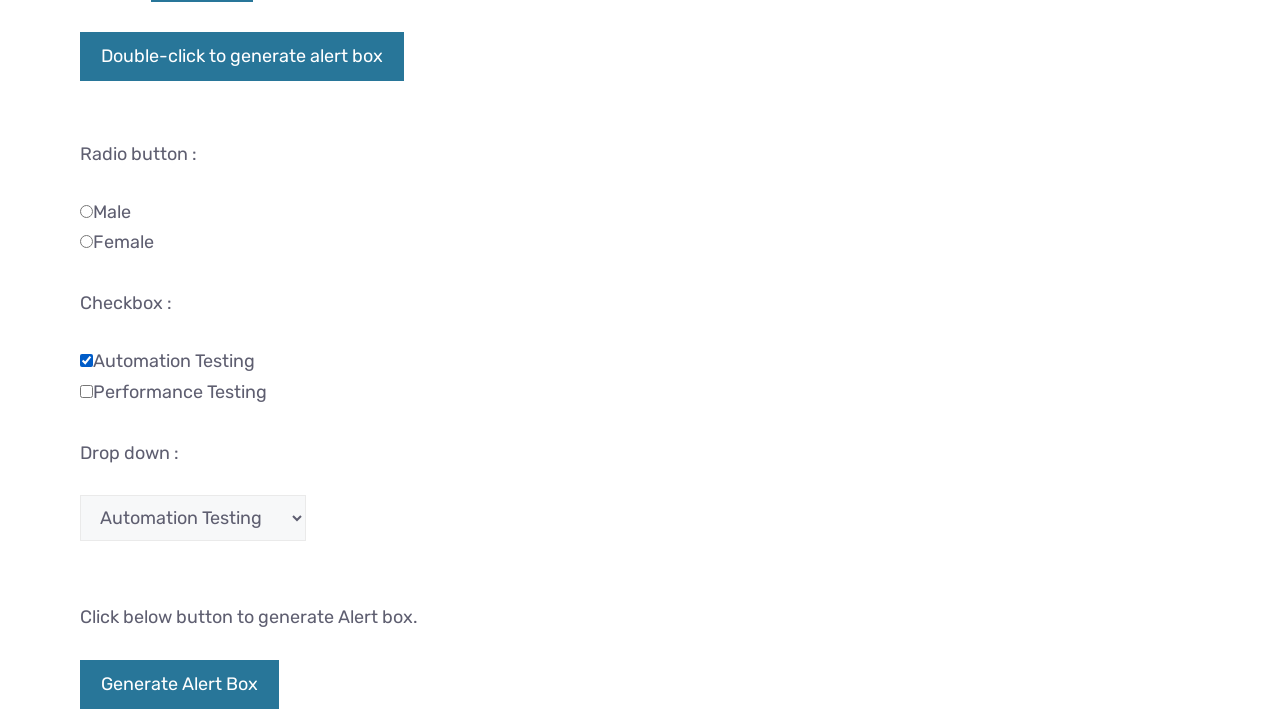

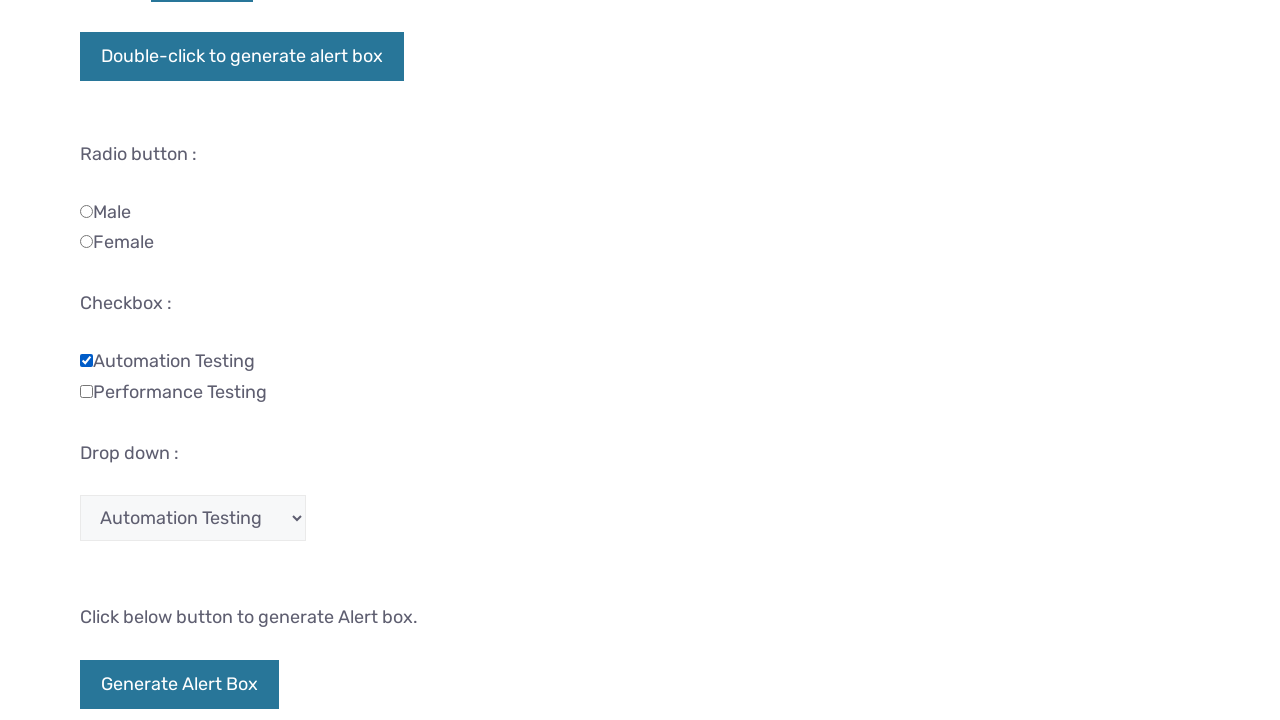